Tests handling of a confirmation alert by accepting it and verifying the result message shows "You pressed OK!"

Starting URL: https://www.lambdatest.com/selenium-playground/javascript-alert-box-demo

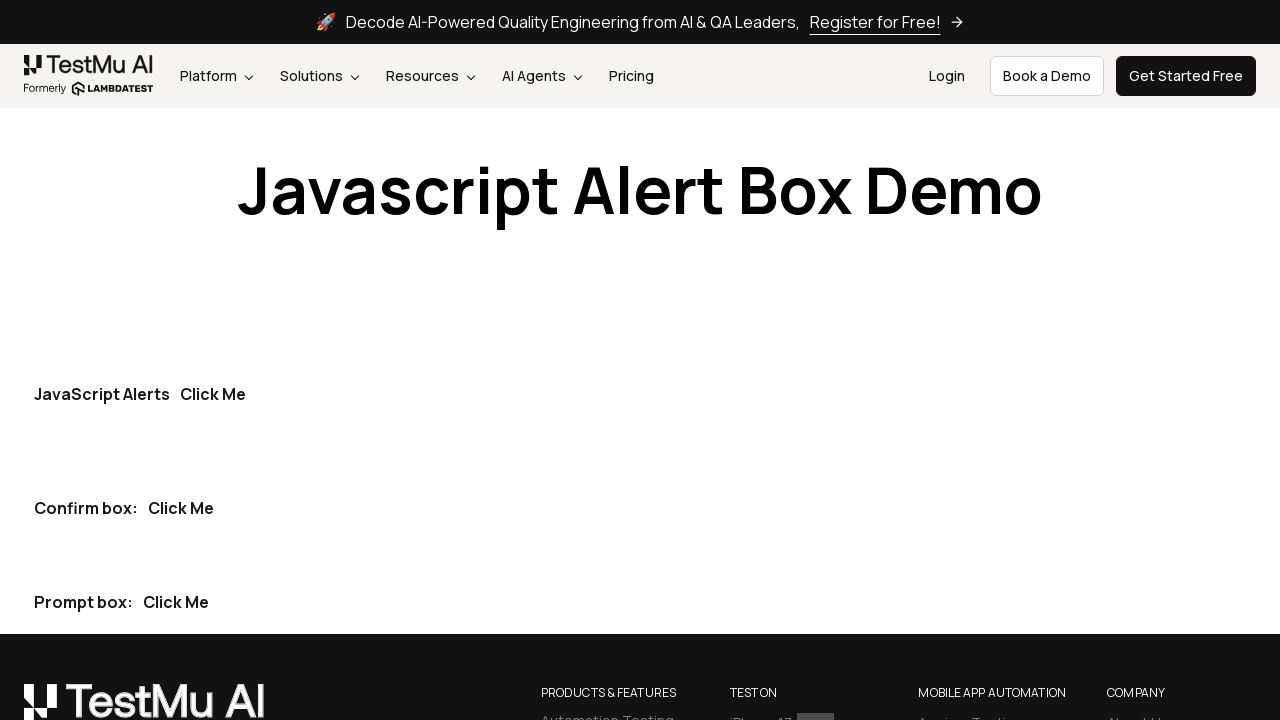

Set up dialog handler to accept alerts
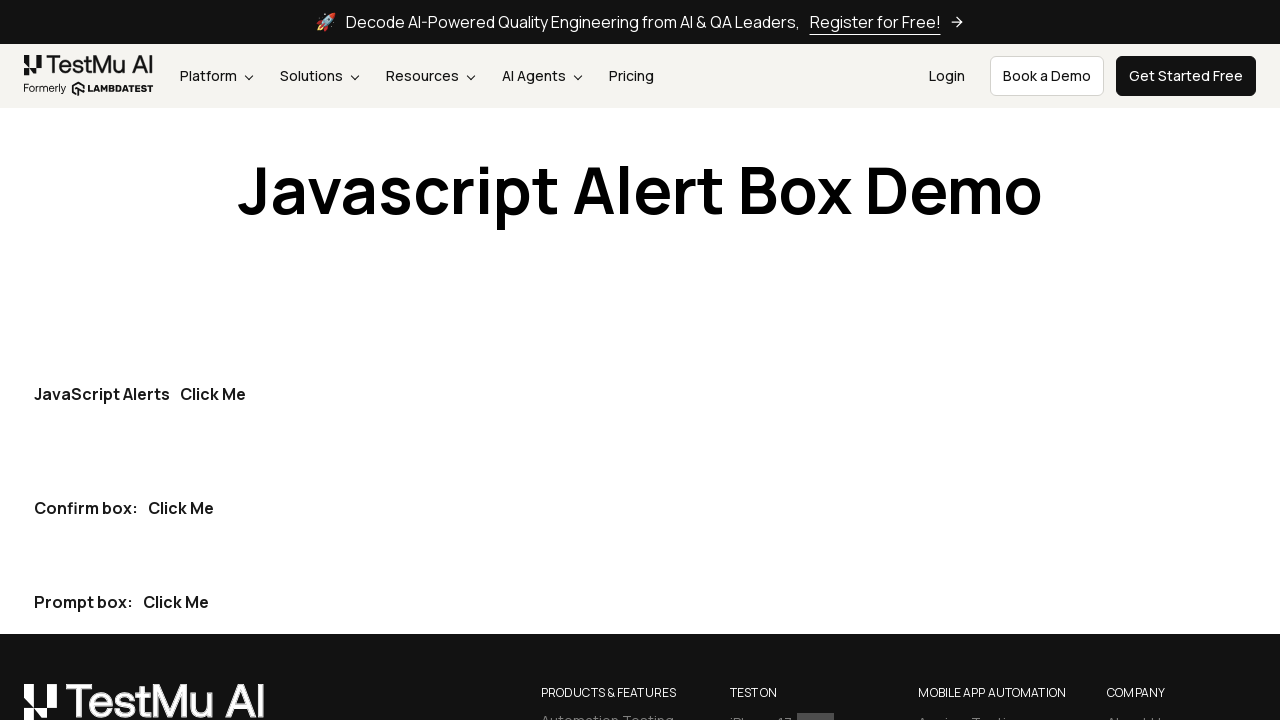

Clicked the second 'Click Me' button to trigger confirmation alert at (181, 508) on button:has-text('Click Me') >> nth=1
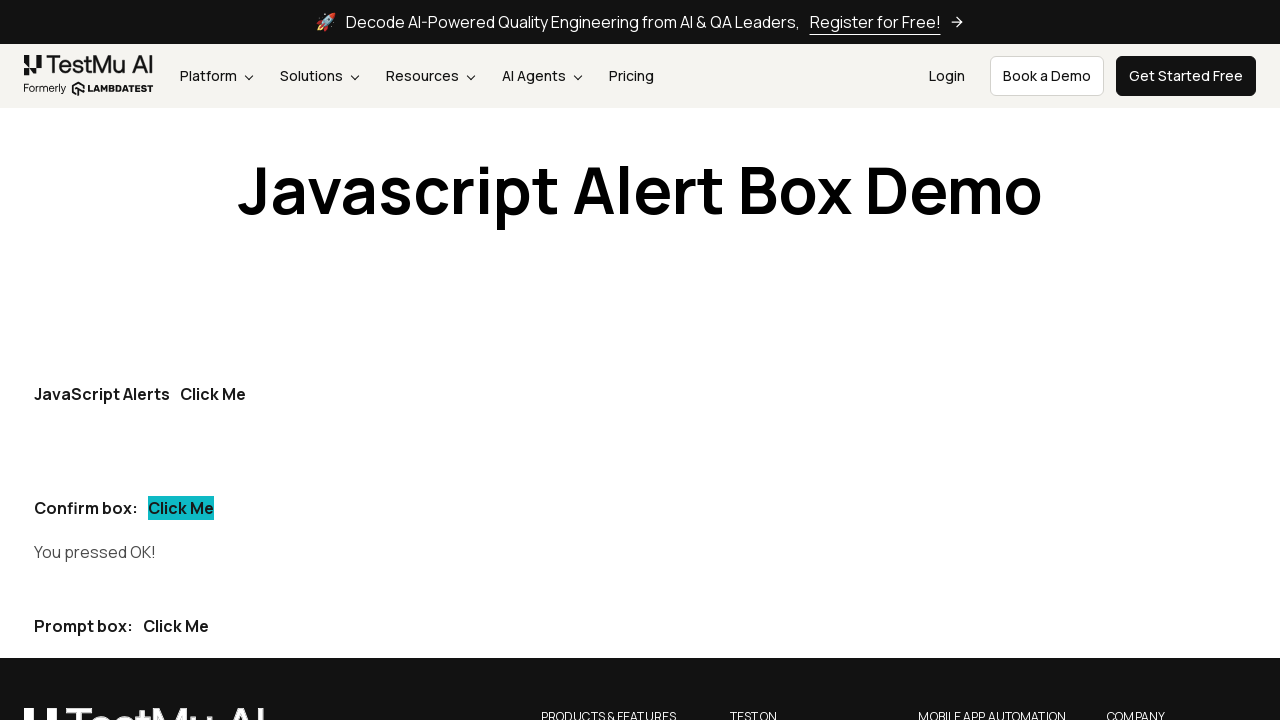

Verified that result message shows 'You pressed OK!'
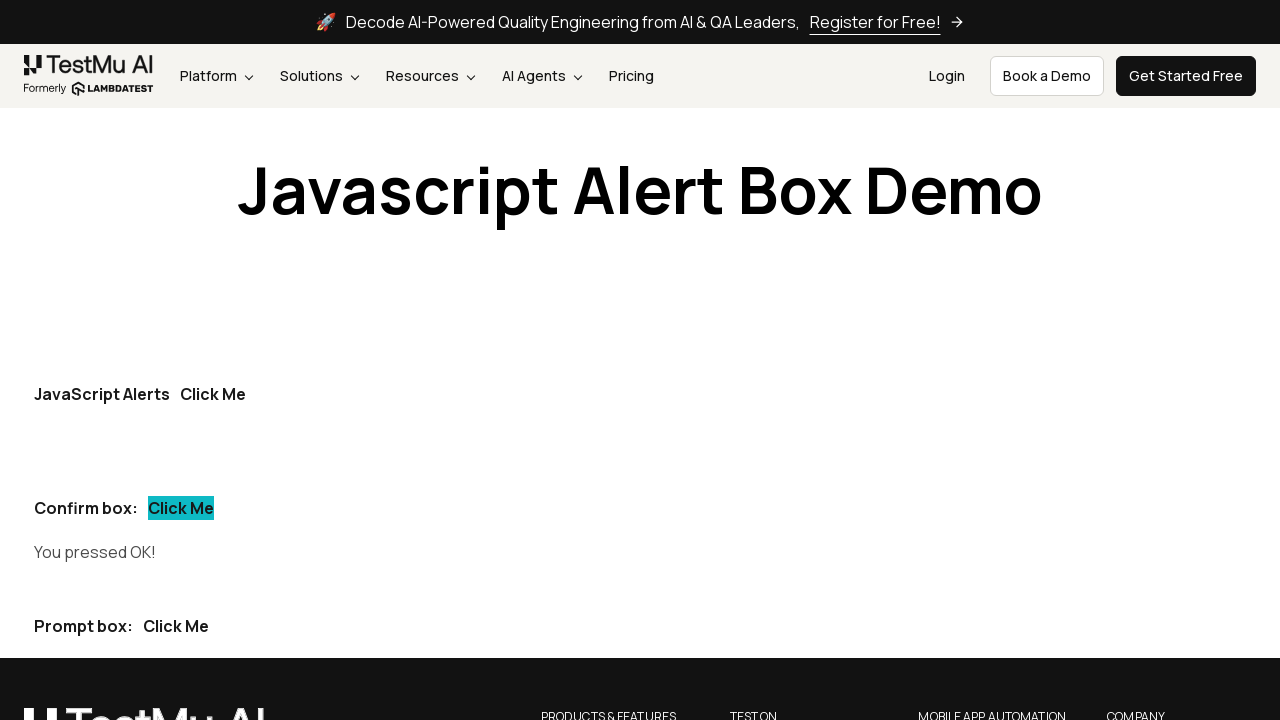

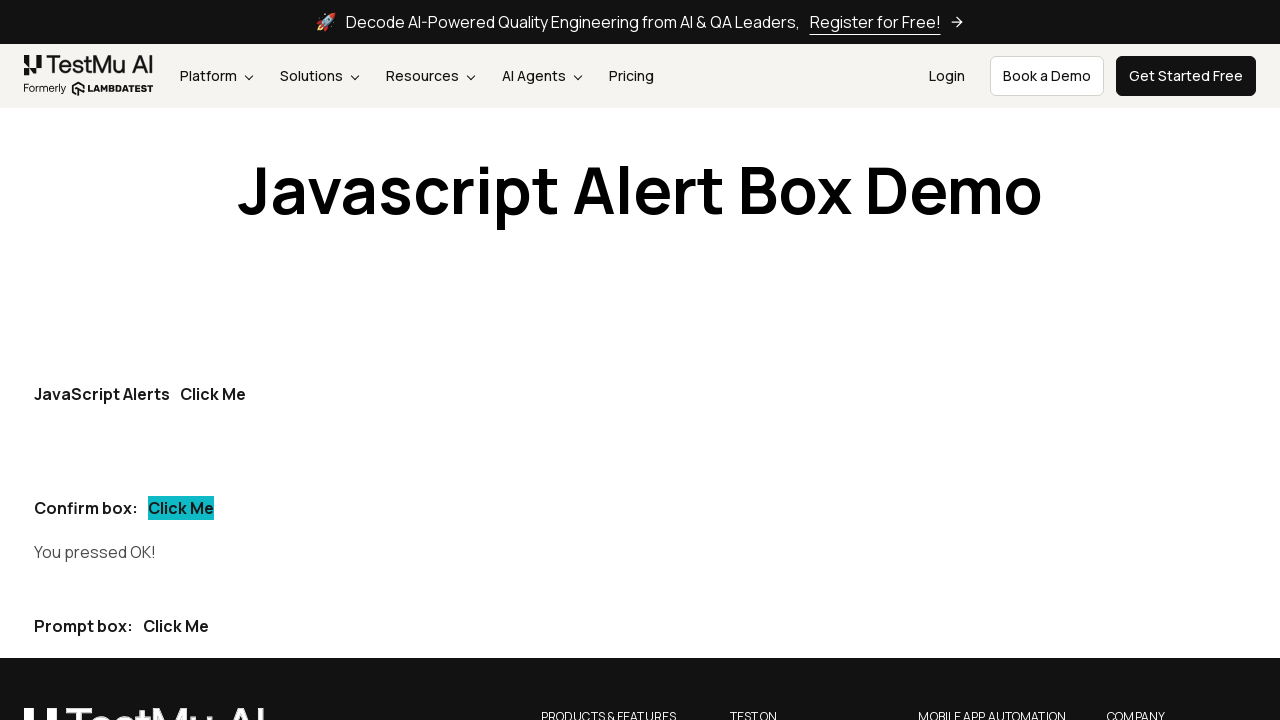